Tests that the clear completed button is hidden when there are no completed items

Starting URL: https://demo.playwright.dev/todomvc

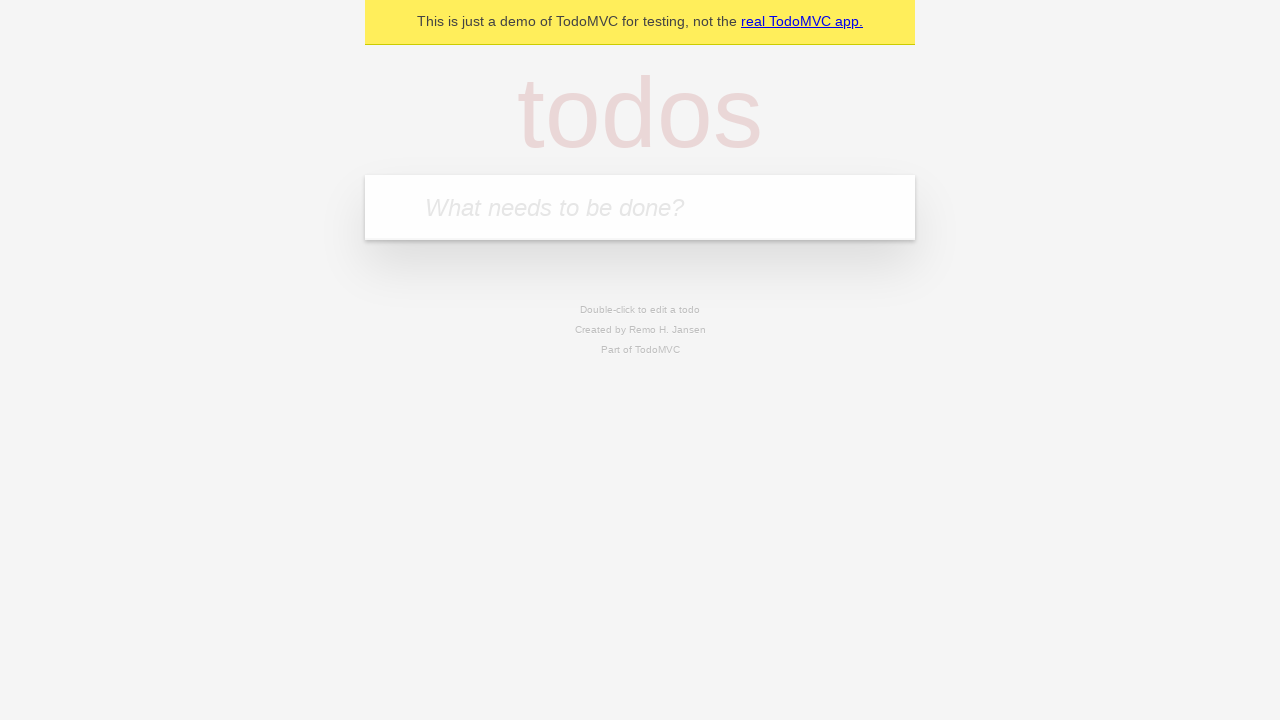

Filled new todo input with 'buy some cheese' on .new-todo
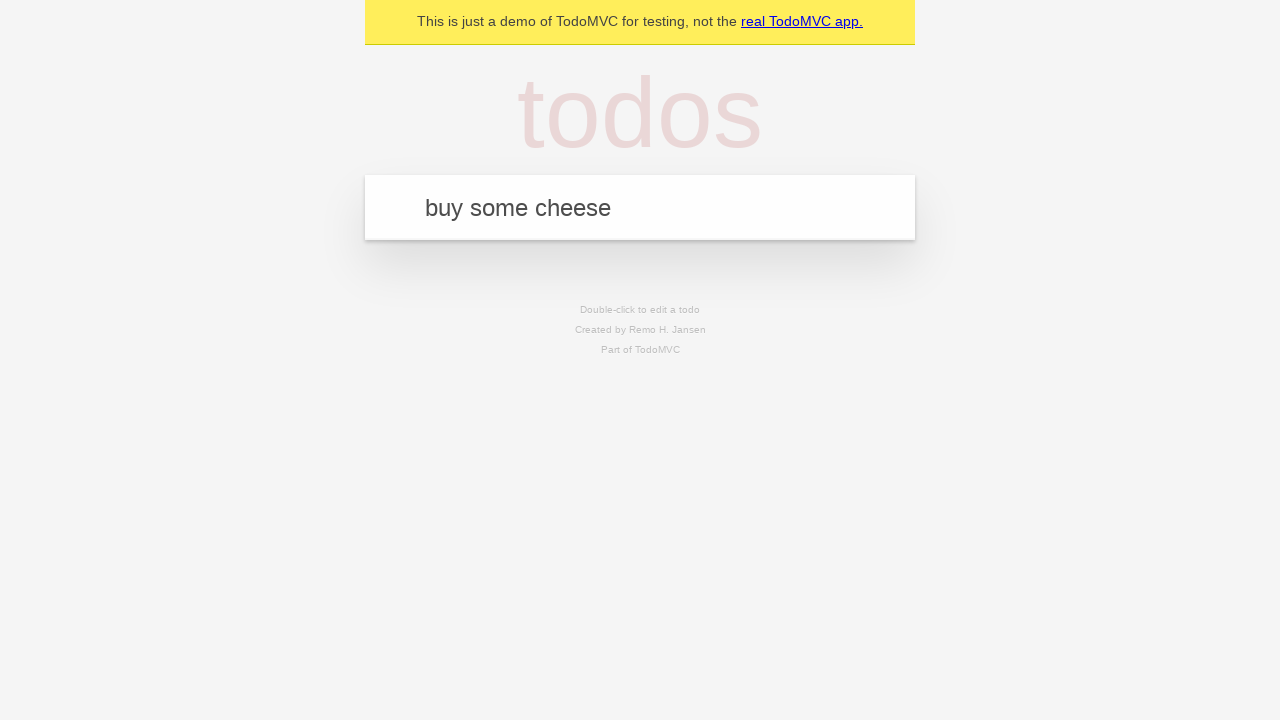

Pressed Enter to add first todo on .new-todo
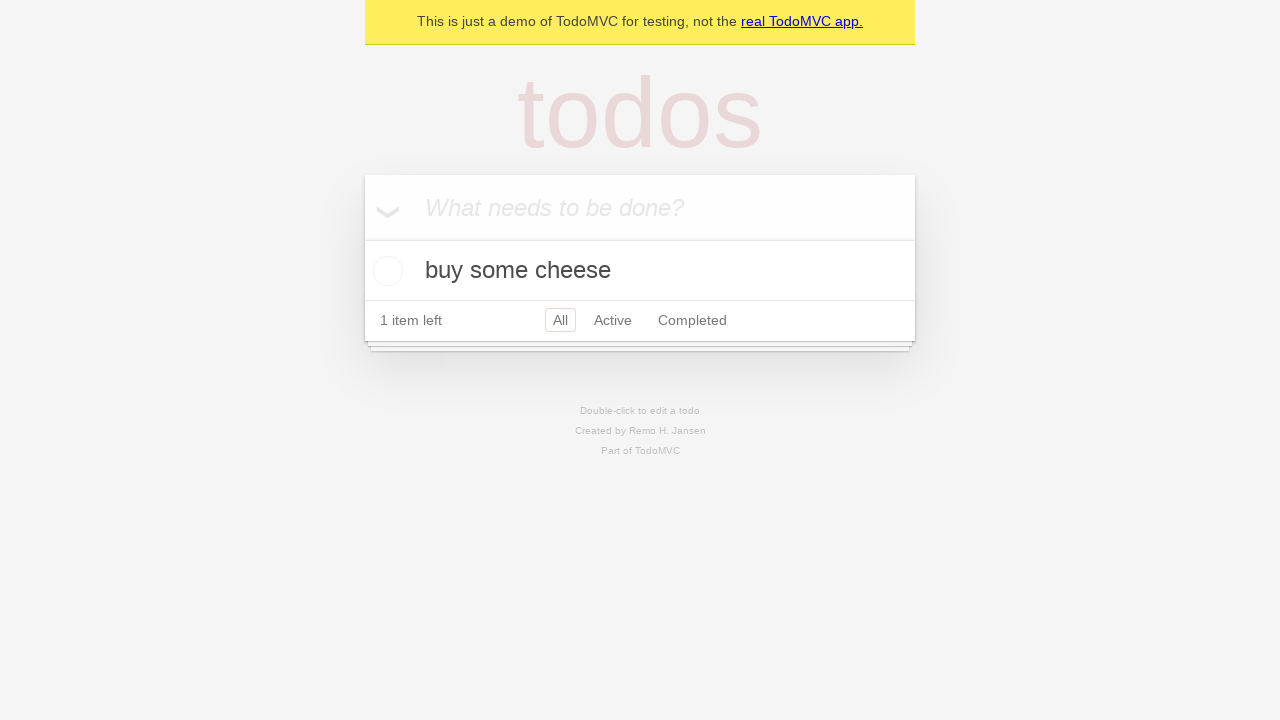

Filled new todo input with 'feed the cat' on .new-todo
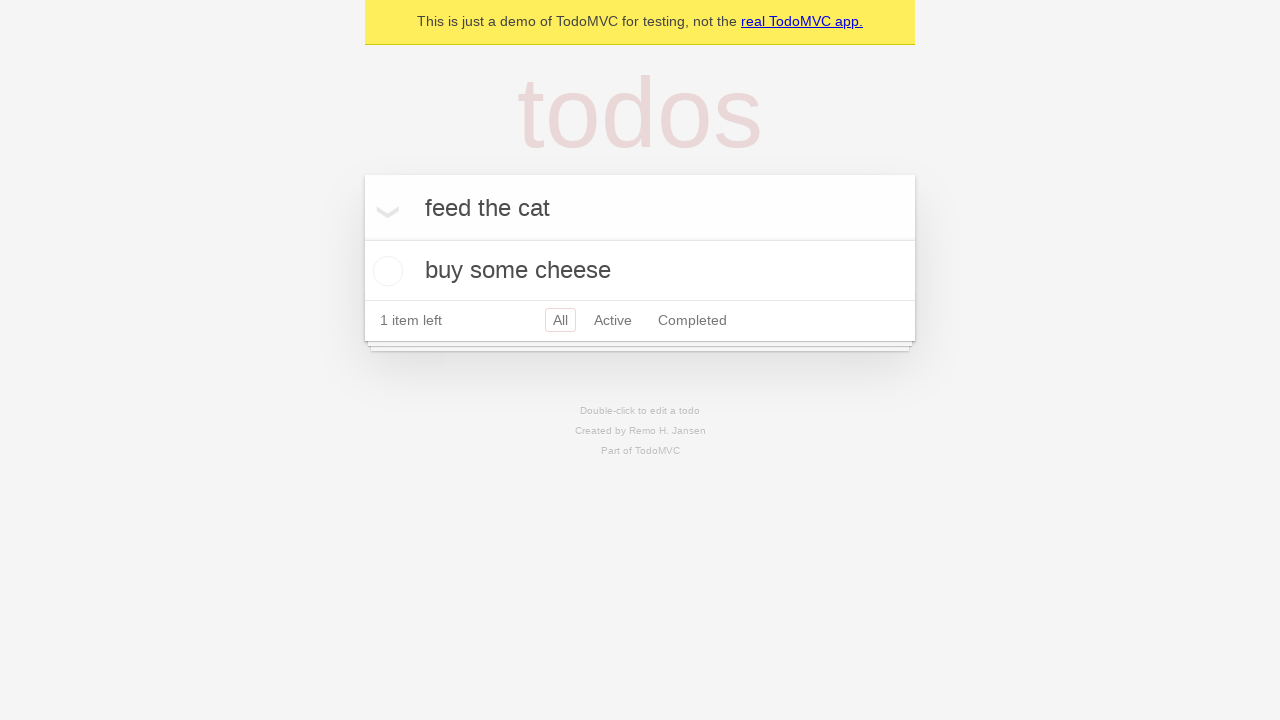

Pressed Enter to add second todo on .new-todo
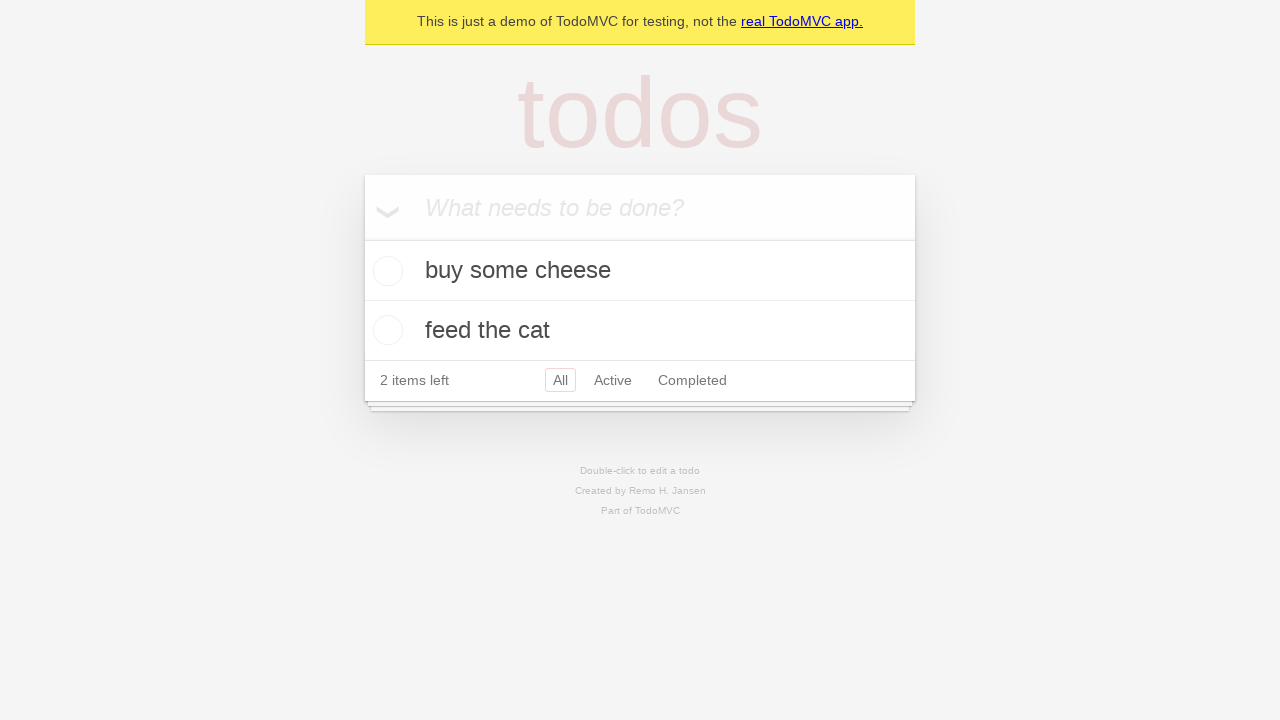

Filled new todo input with 'book a doctors appointment' on .new-todo
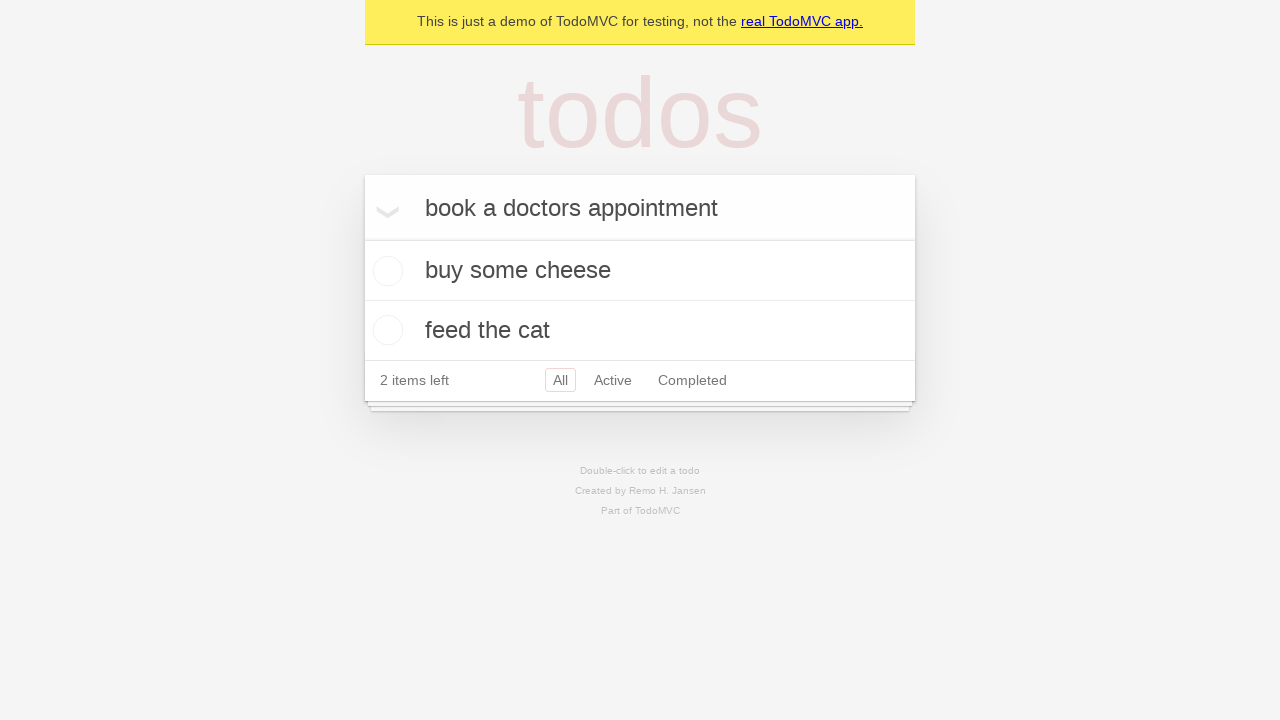

Pressed Enter to add third todo on .new-todo
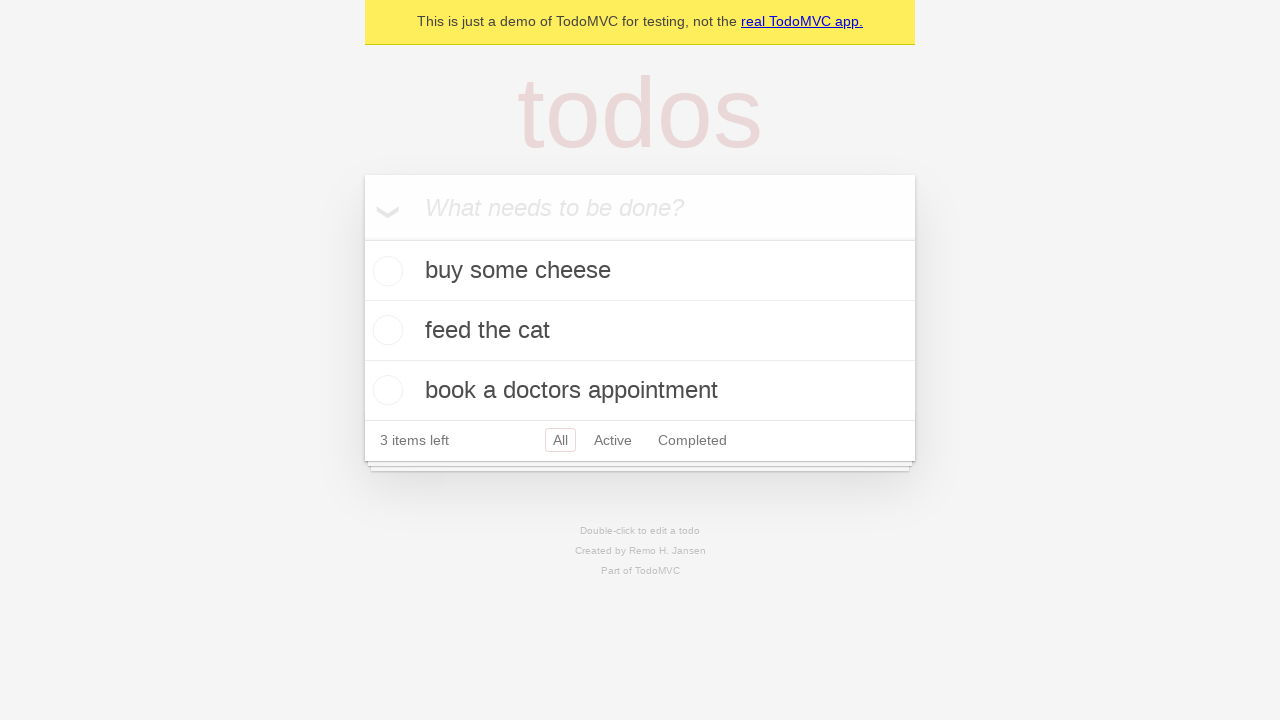

Waited for all three todos to load in the list
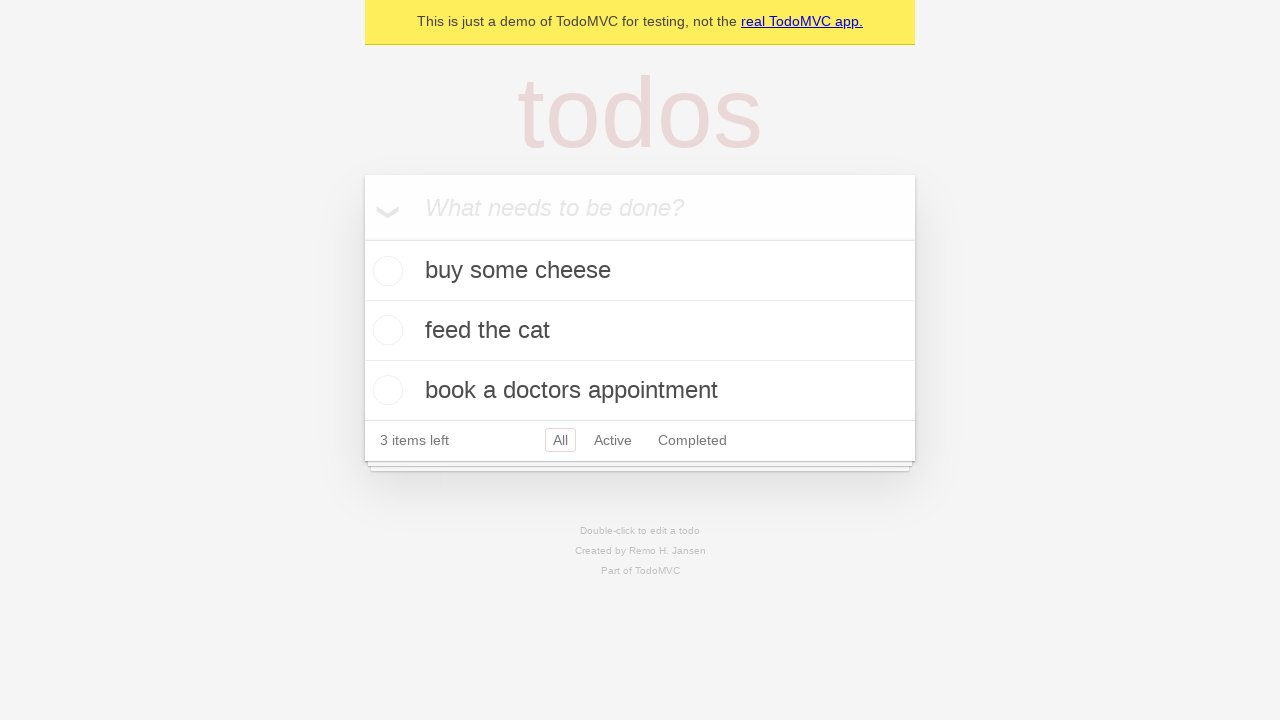

Checked the first todo item as completed at (385, 271) on .todo-list li .toggle >> nth=0
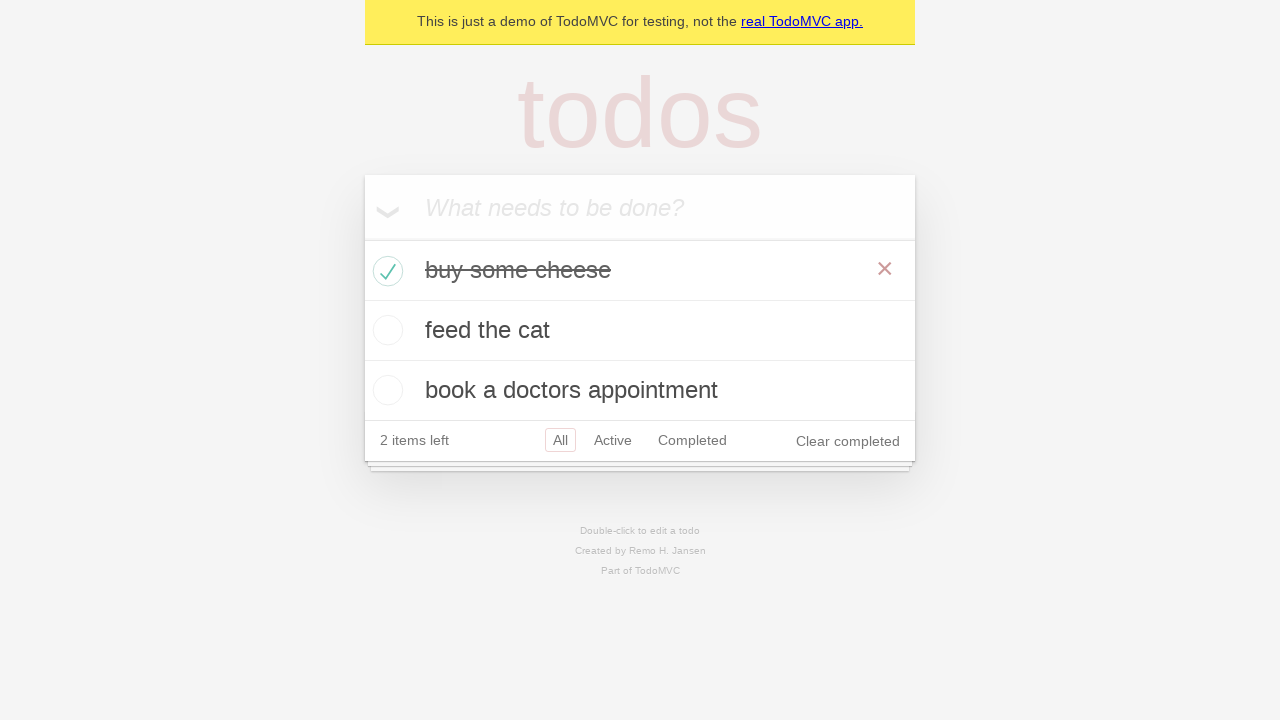

Clicked the clear completed button to remove completed items at (848, 441) on .clear-completed
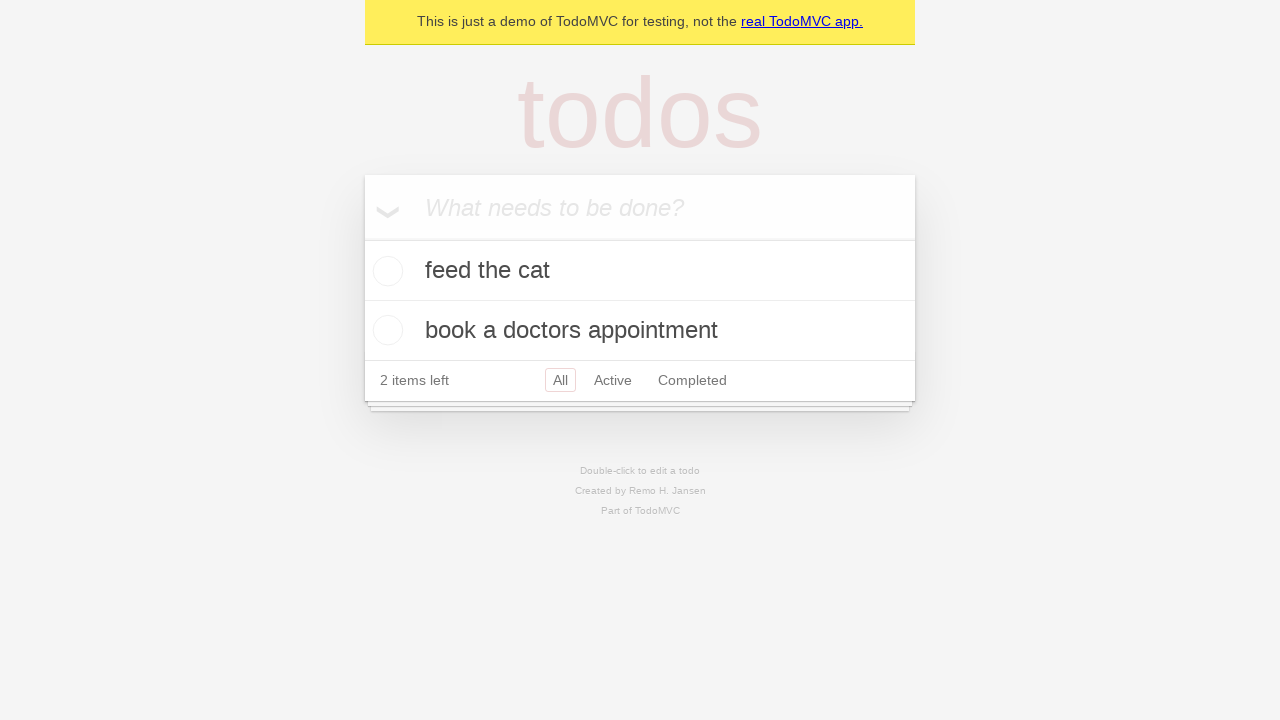

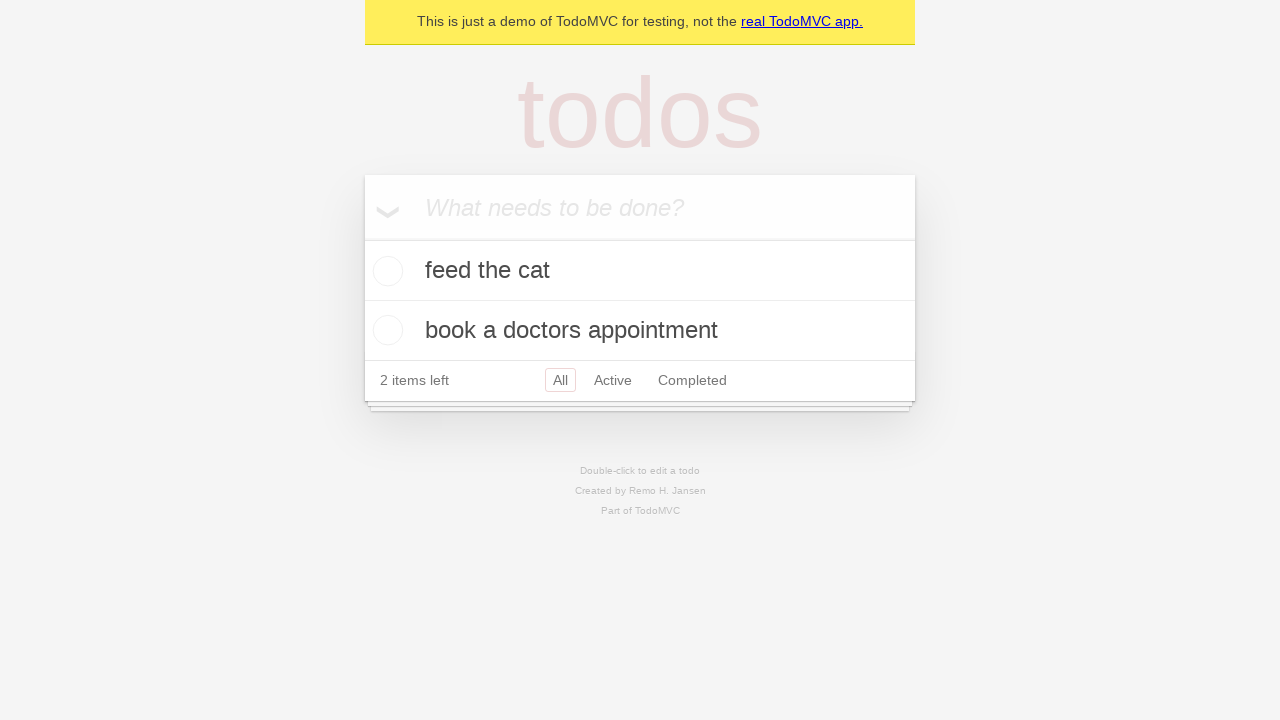